Navigates to the IT Help questions page and waits for it to load

Starting URL: https://ithelp.ithome.com.tw/questions

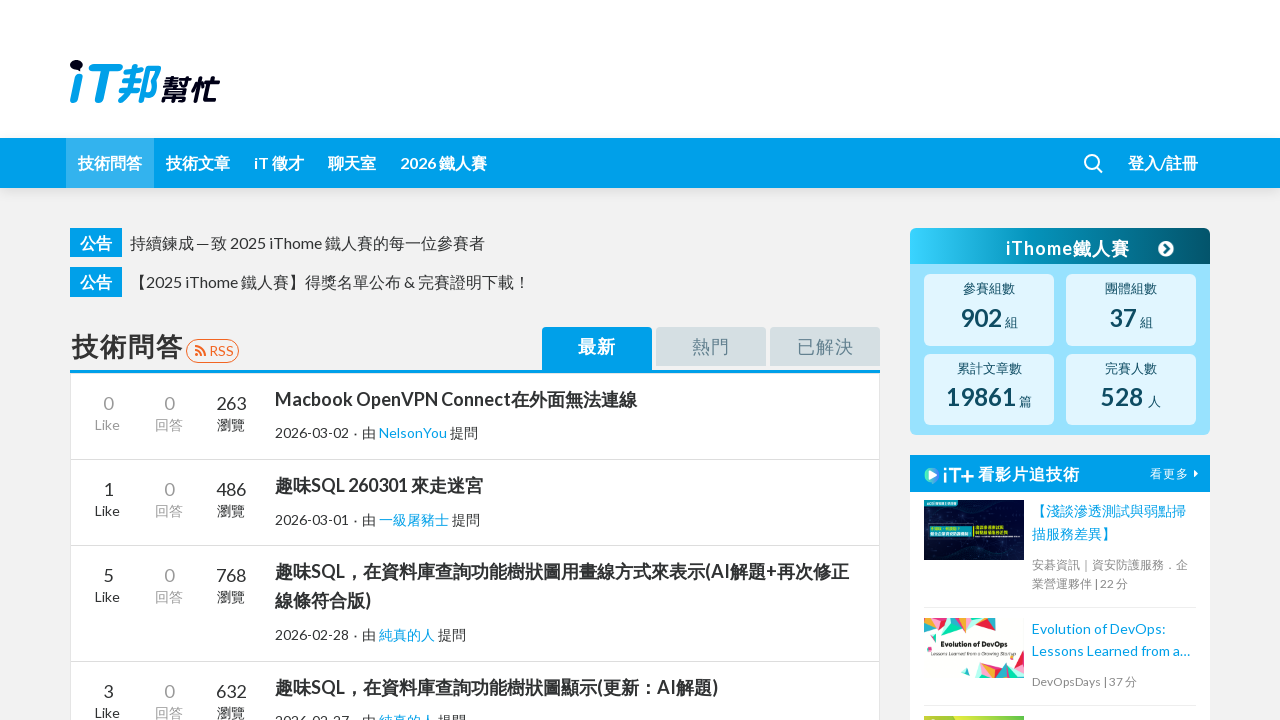

Navigated to IT Help questions page and waited for network idle state
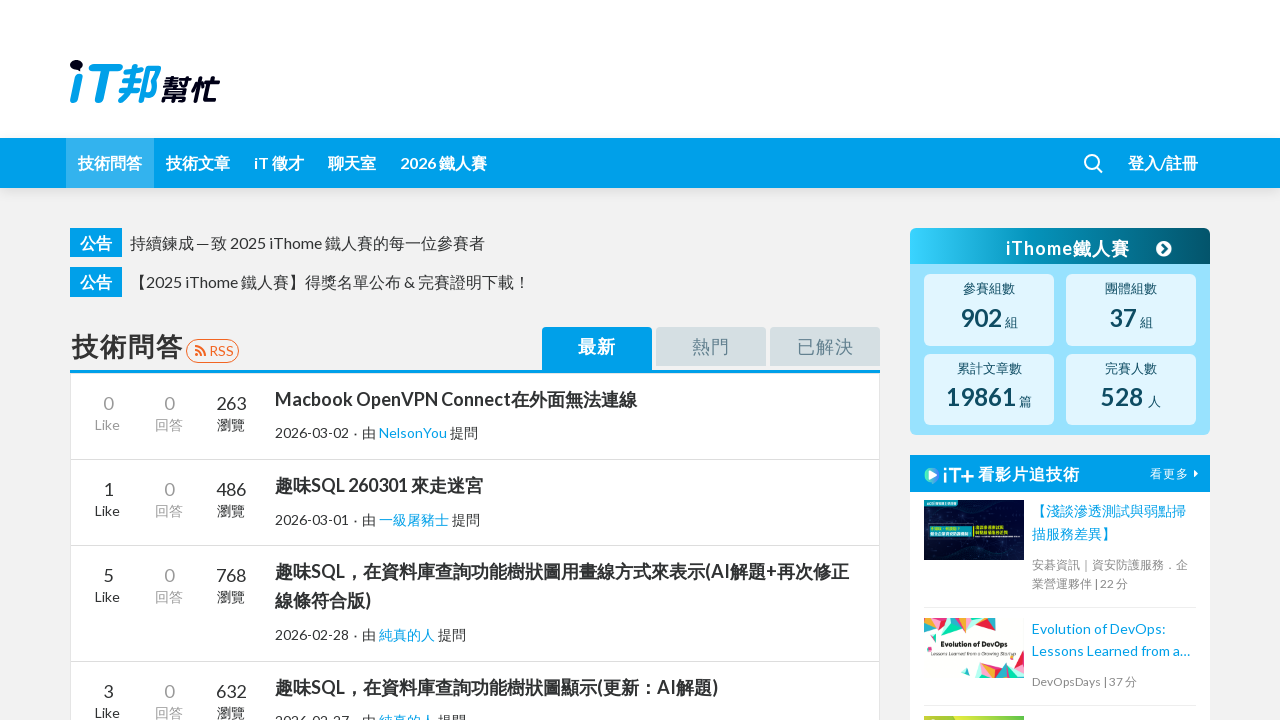

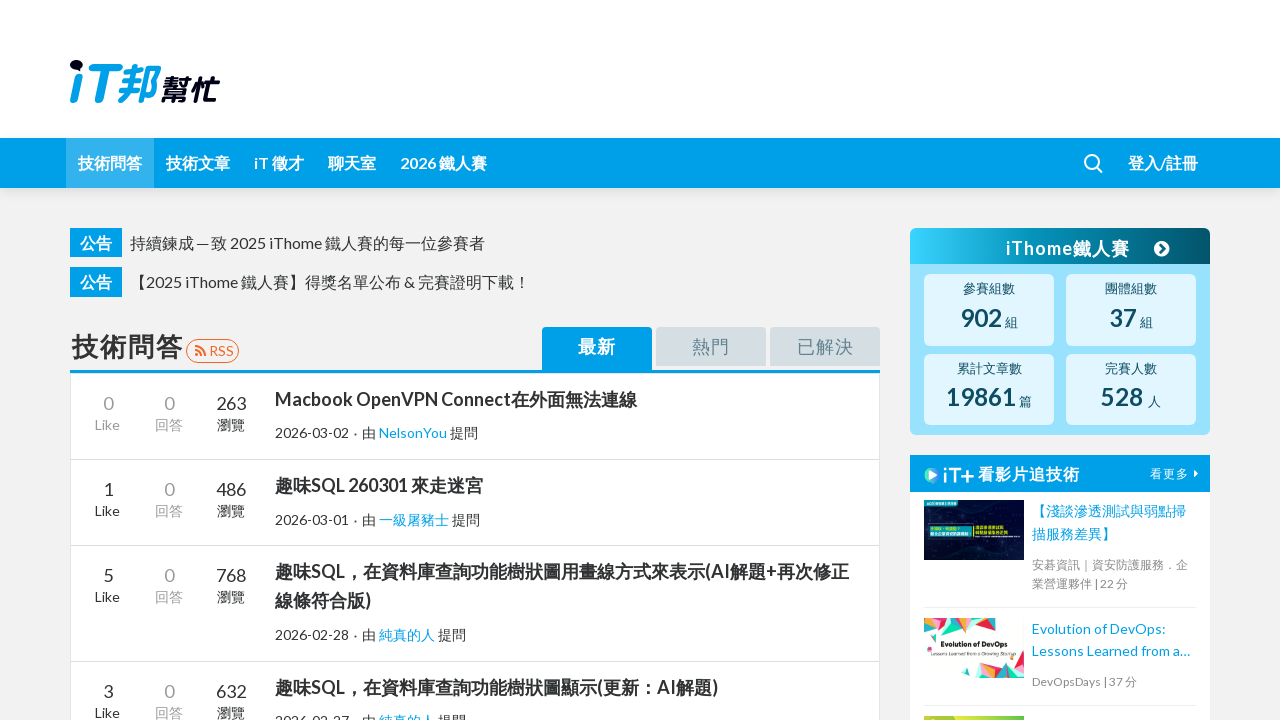